Navigates to the Selenium downloads page and clicks on the Java client download link to initiate a file download.

Starting URL: https://www.selenium.dev/downloads/

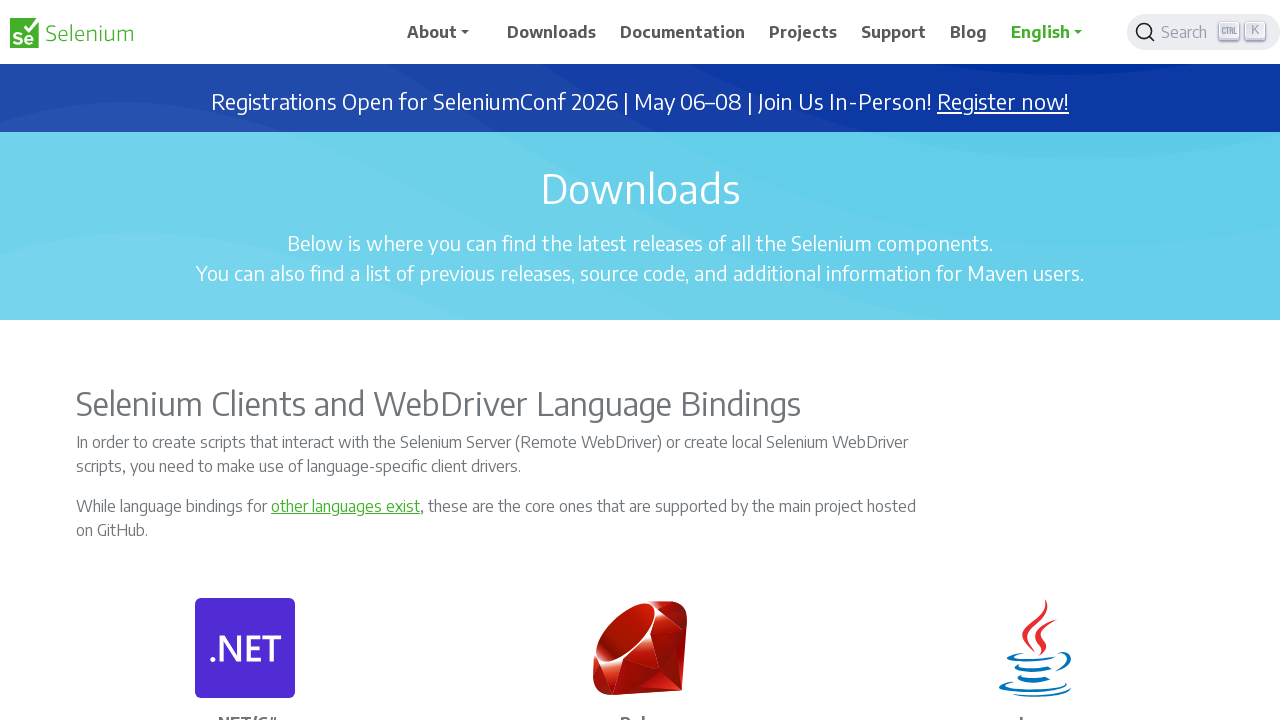

Navigated to Selenium downloads page
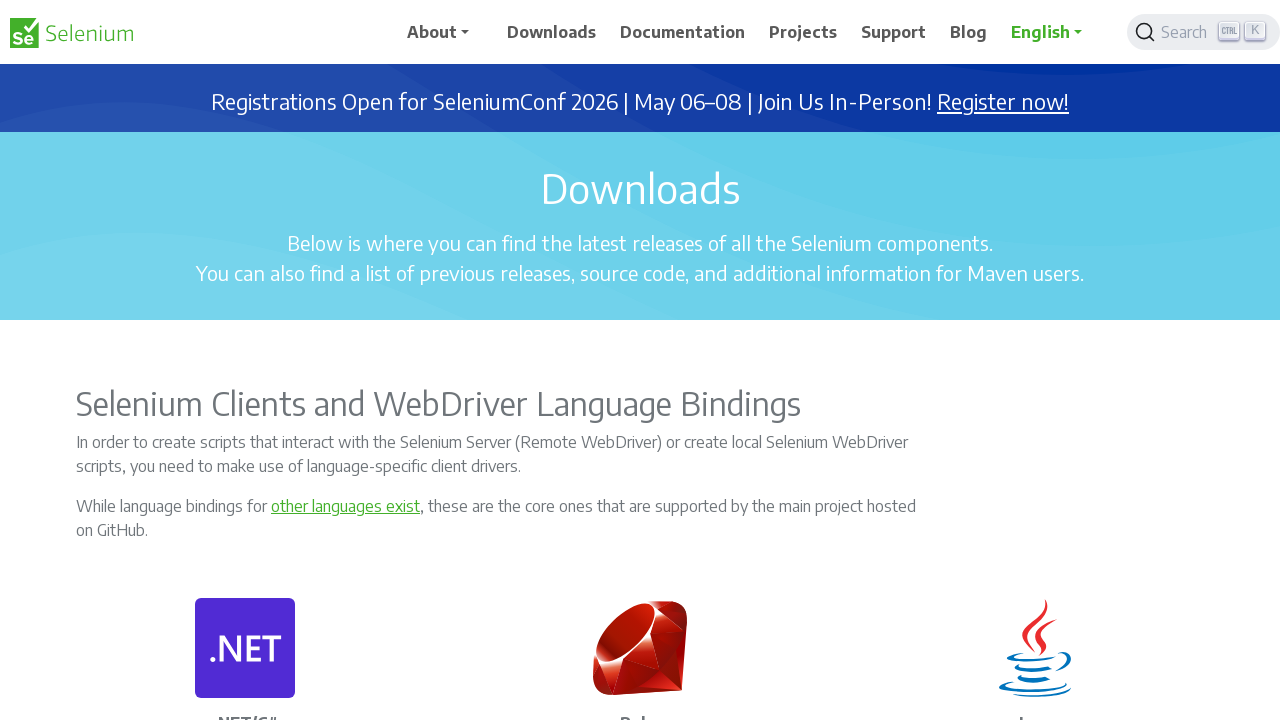

Clicked on Java client download link at (1060, 360) on xpath=//p[.='Java']/../p[2]/a
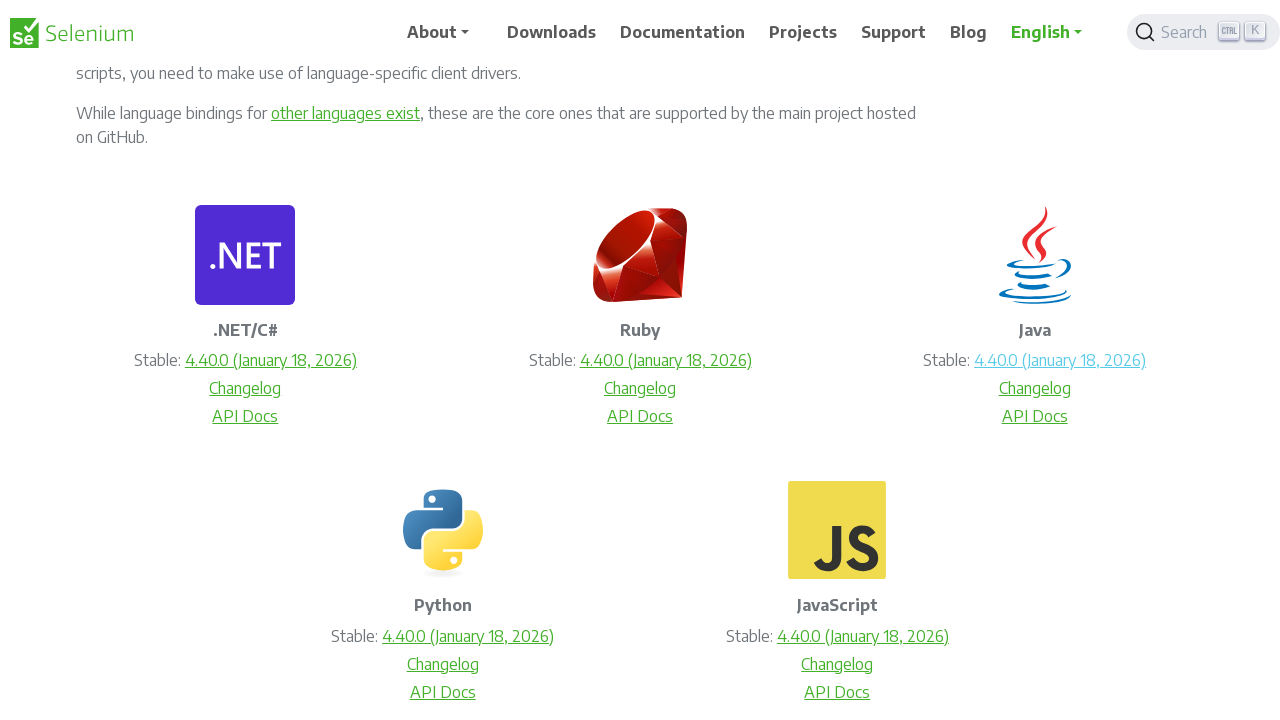

Waited 2 seconds for download to initiate
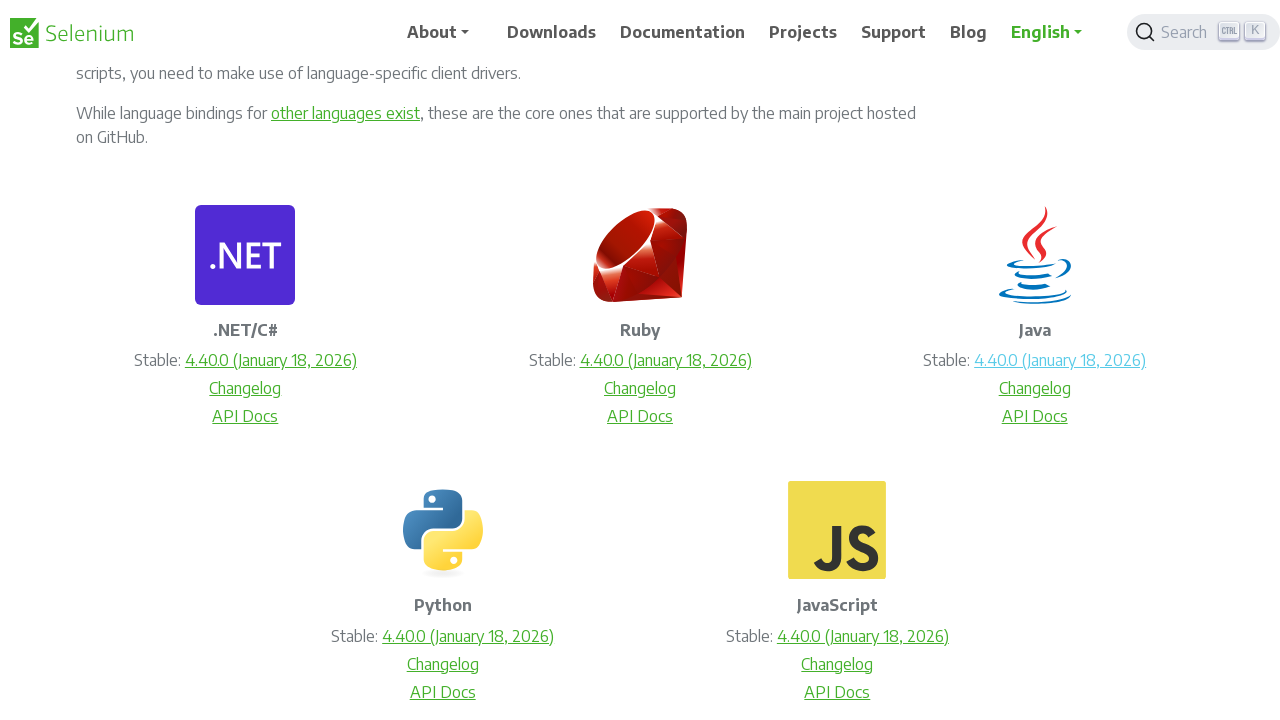

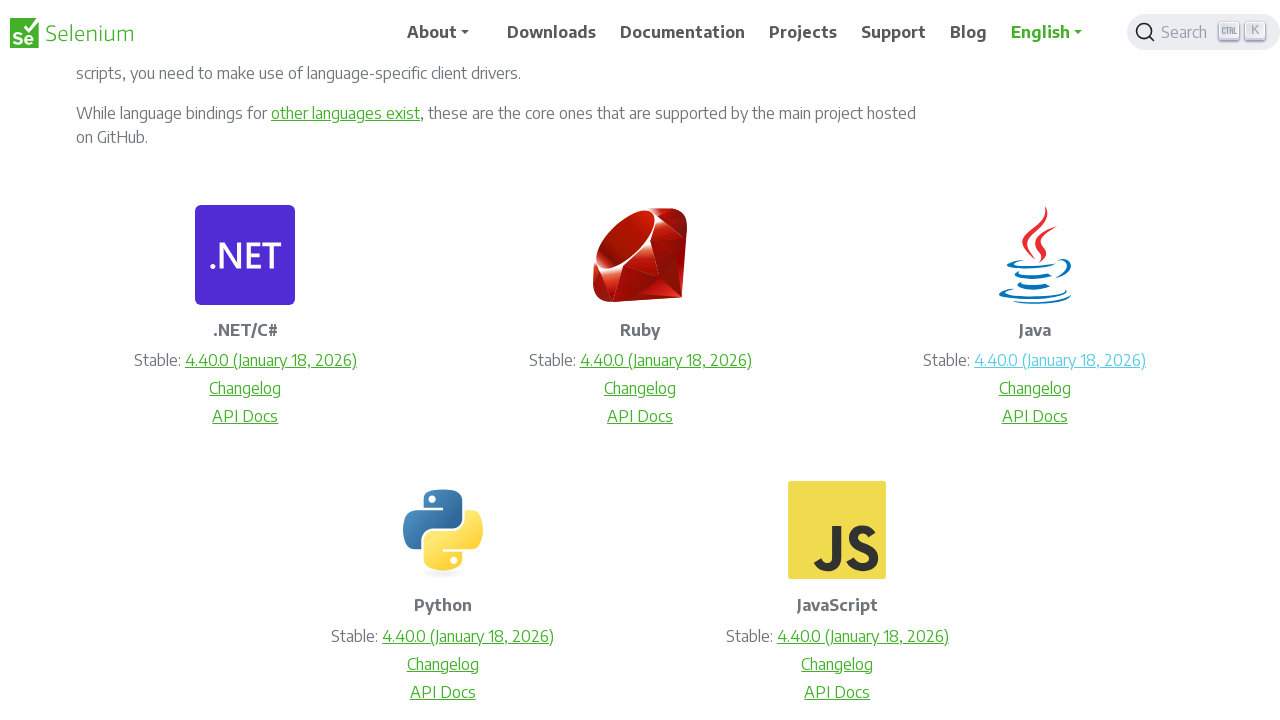